Tests dropdown selection by value attribute, selecting value "2"

Starting URL: https://the-internet.herokuapp.com/dropdown

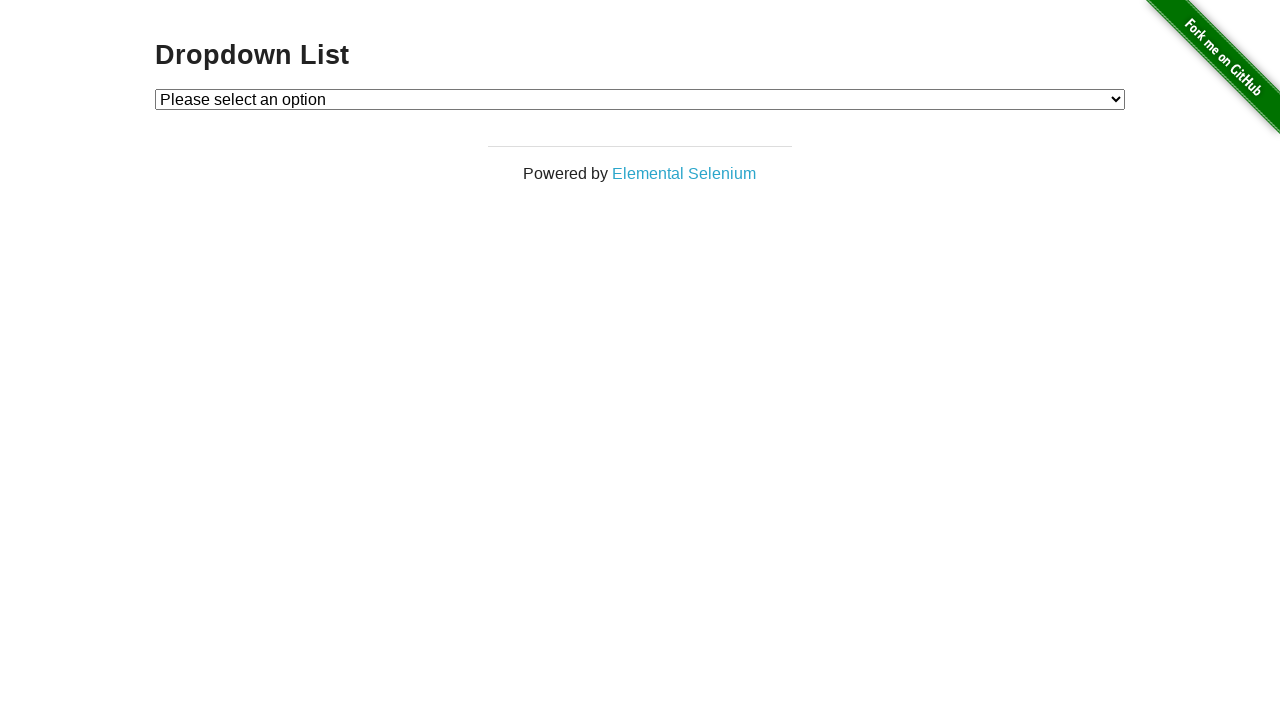

Located dropdown element with id 'dropdown'
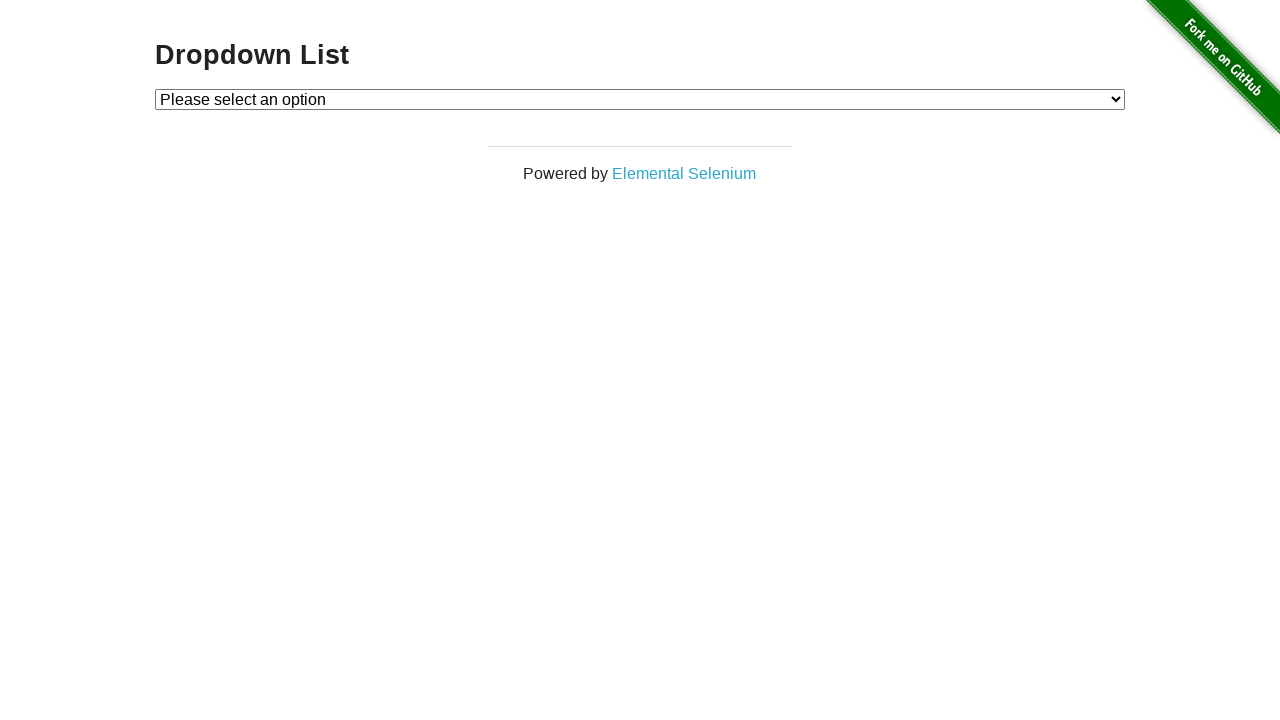

Selected dropdown option with value '2' on #dropdown
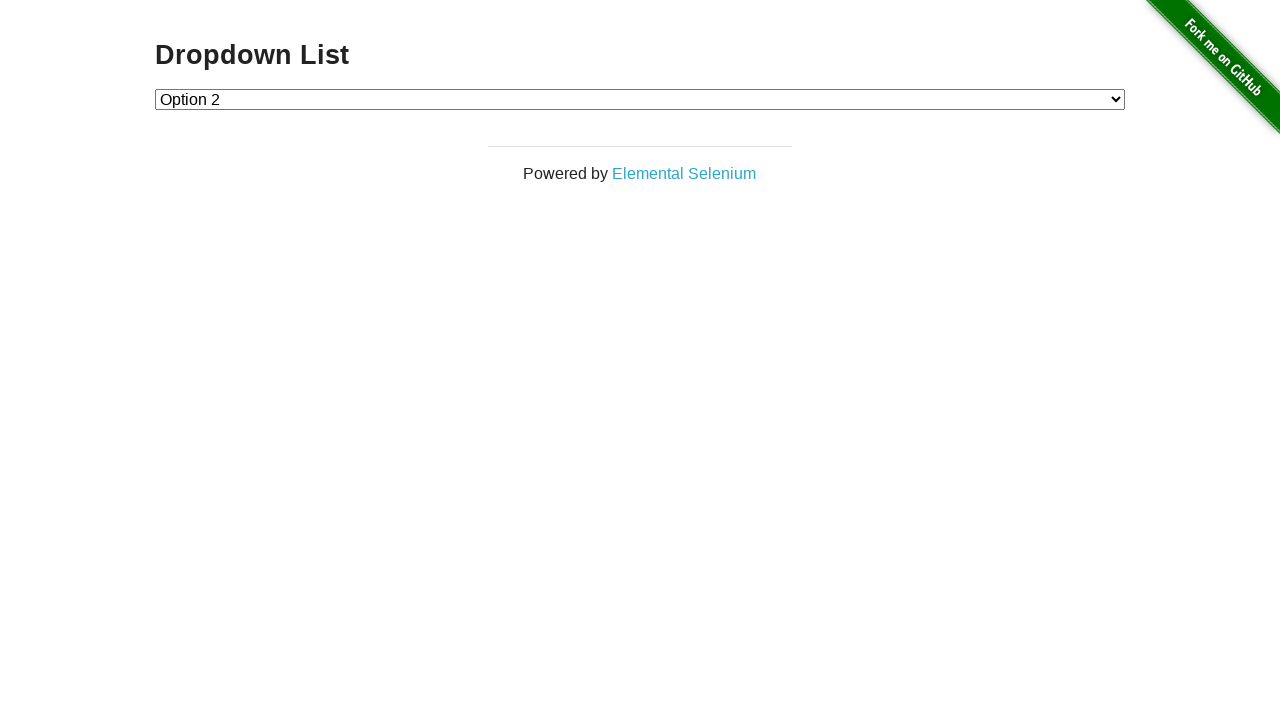

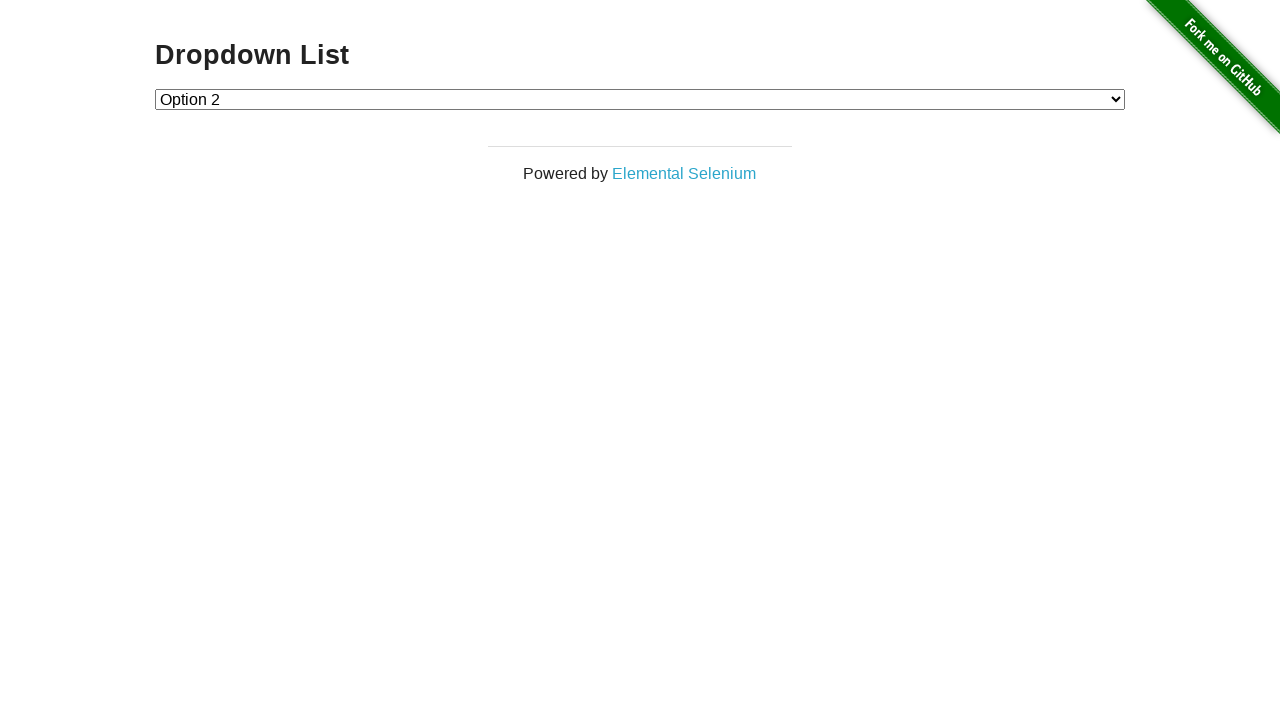